Navigates to a GitHub user's repositories page and clicks on a specific repository link to verify navigation to the correct repository URL.

Starting URL: https://github.com/artbilan?tab=repositories

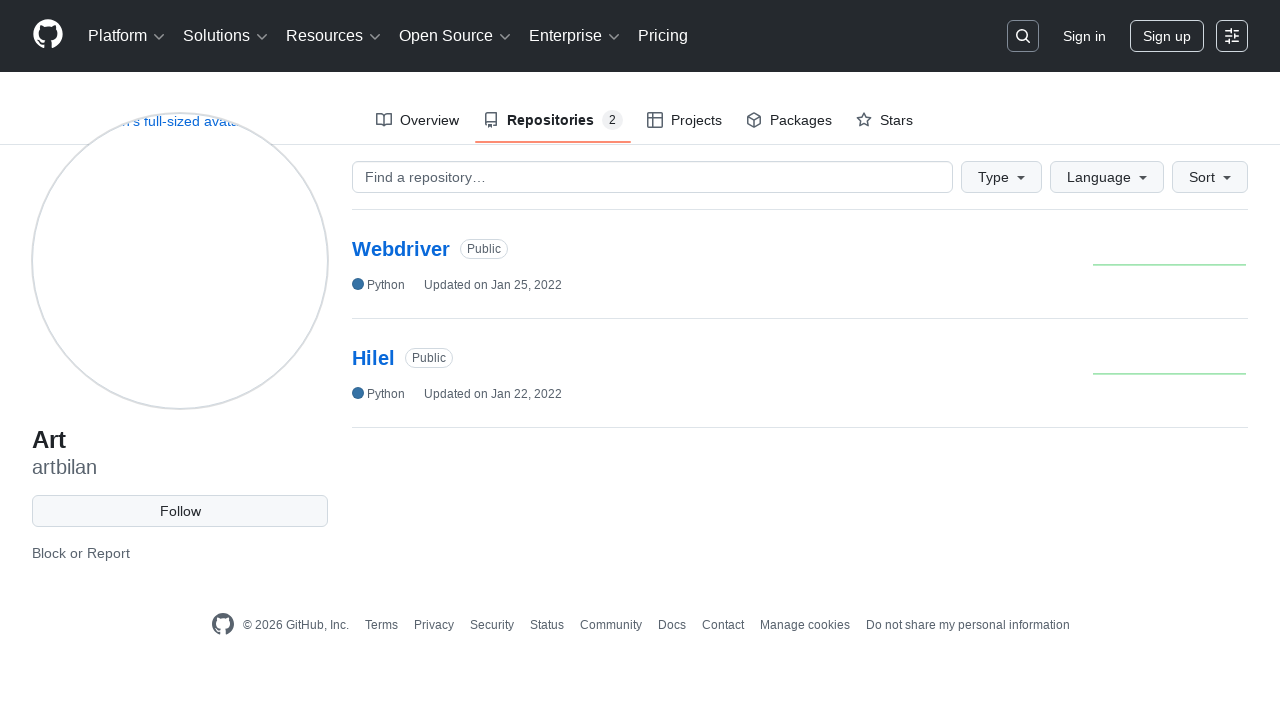

Clicked on the Hilel repository link at (374, 358) on a[href="/artbilan/Hilel"]
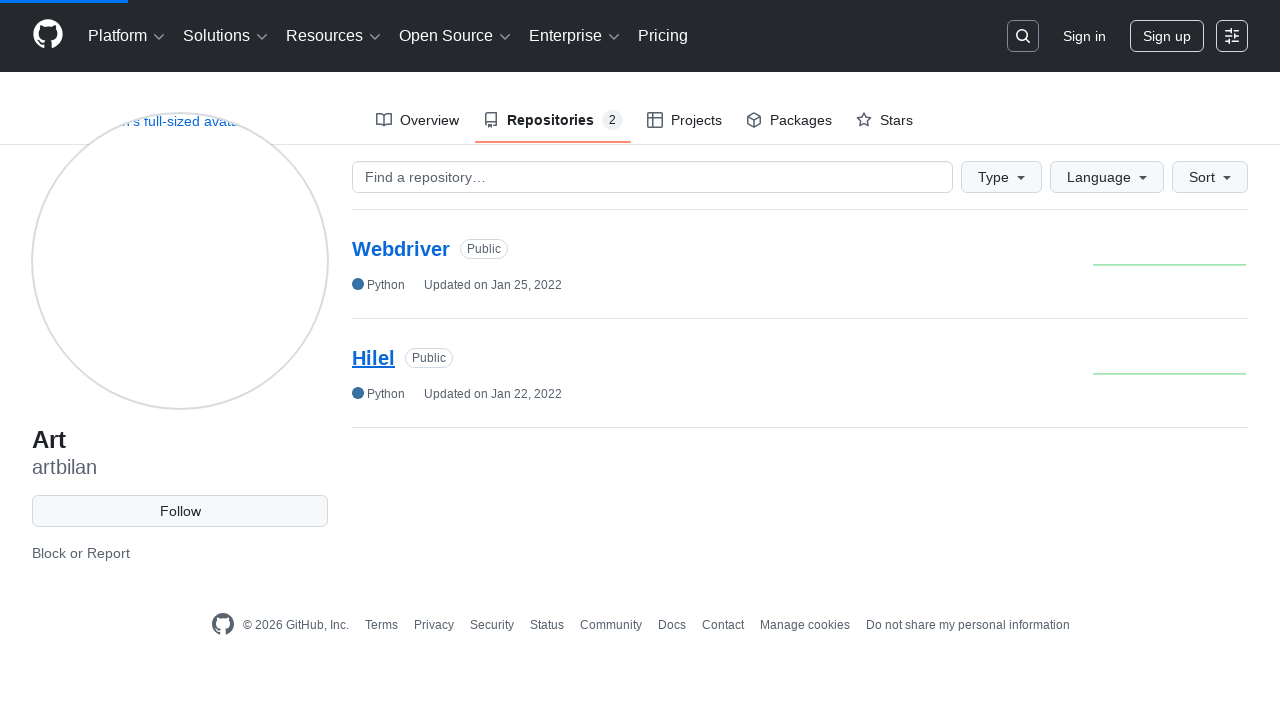

Navigated to Hilel repository page - URL confirmed as https://github.com/artbilan/Hilel
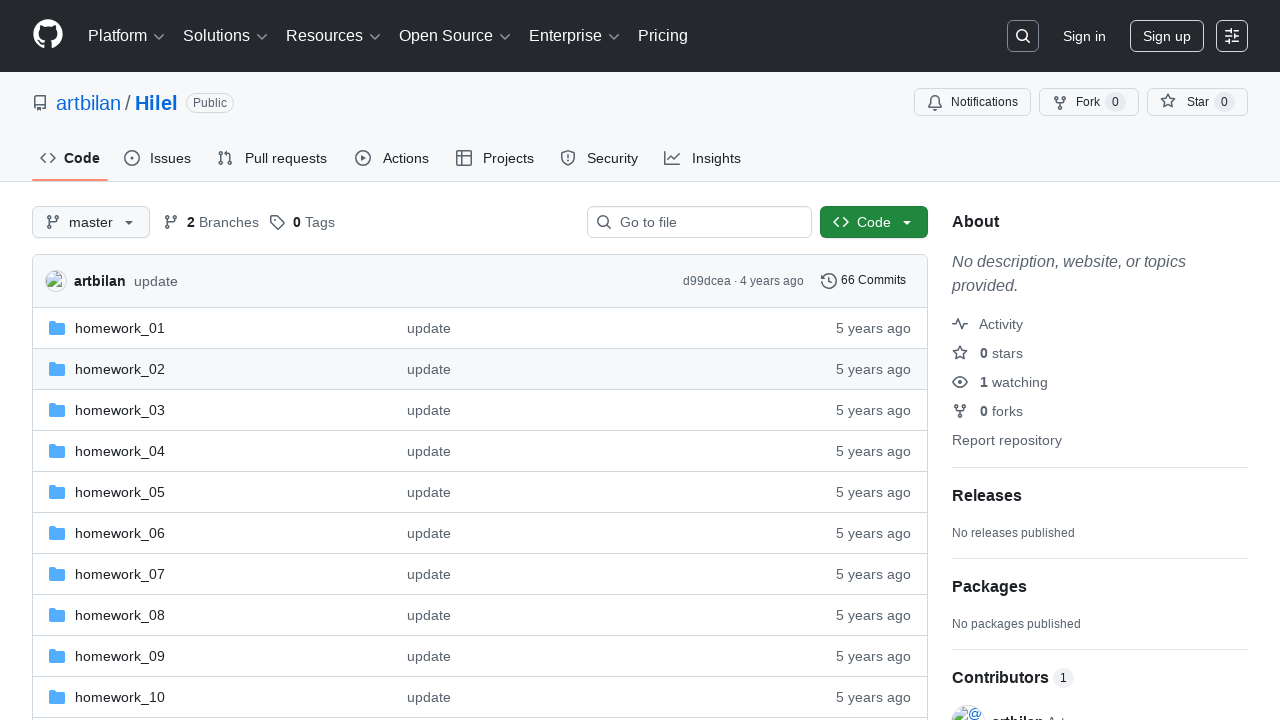

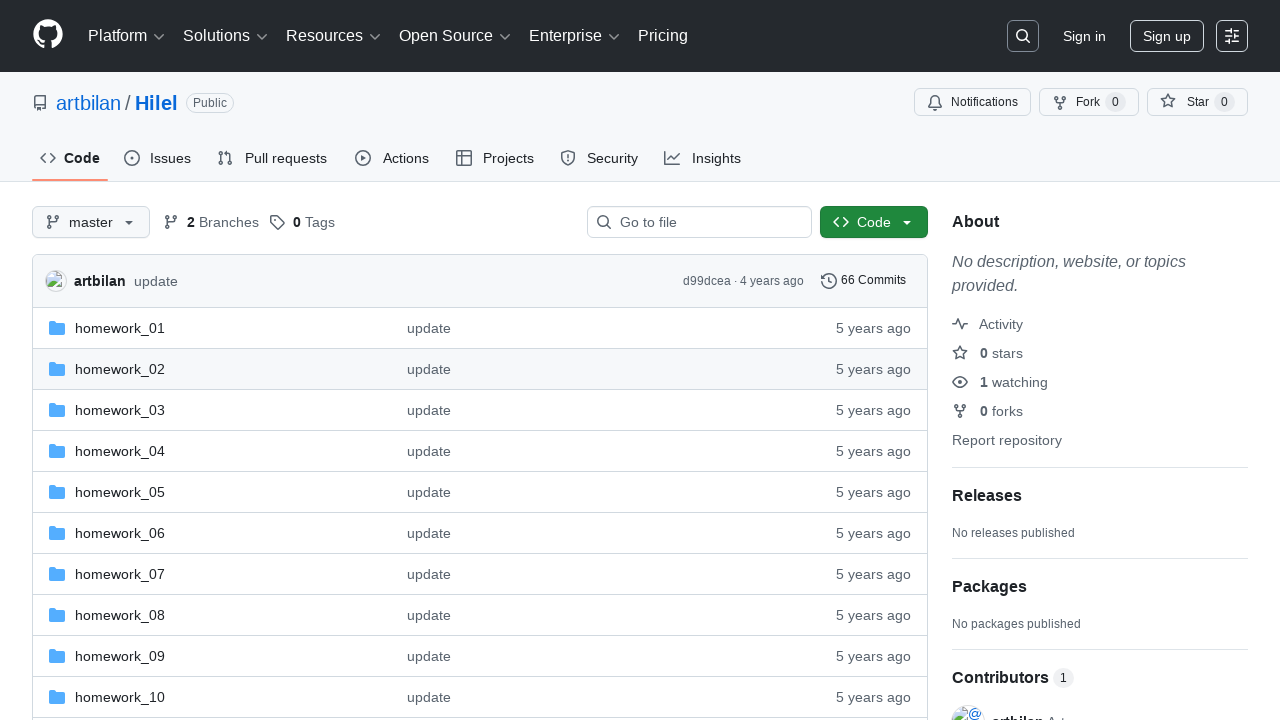